Tests clicking the simple button and verifying the result text shows "Submitted"

Starting URL: https://www.qa-practice.com/elements/button/simple

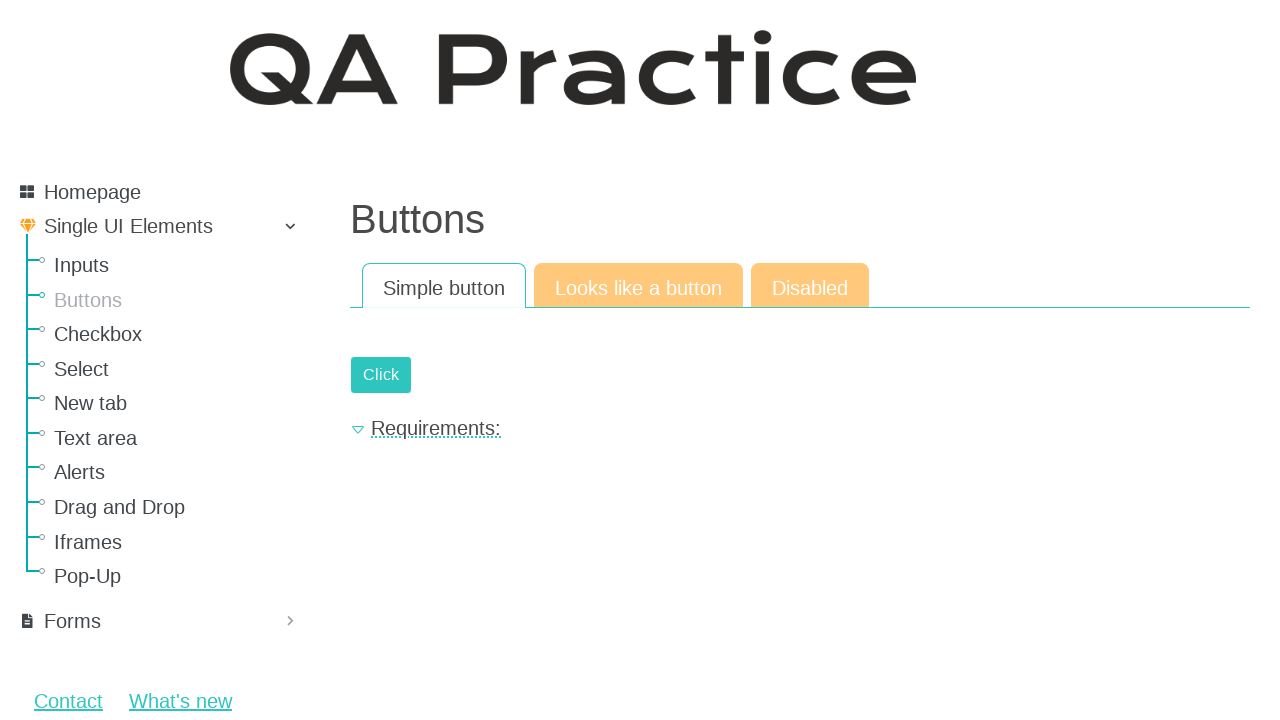

Waited for simple button to be visible
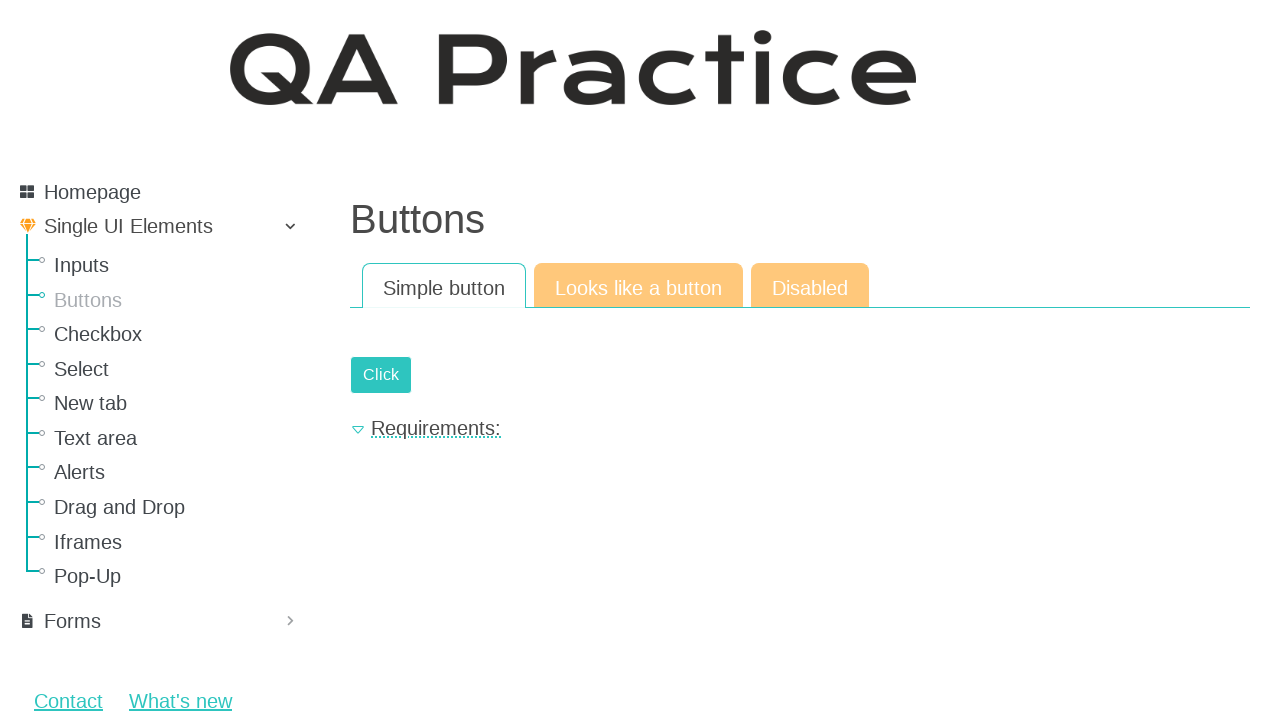

Clicked the simple button at (381, 375) on #submit-id-submit
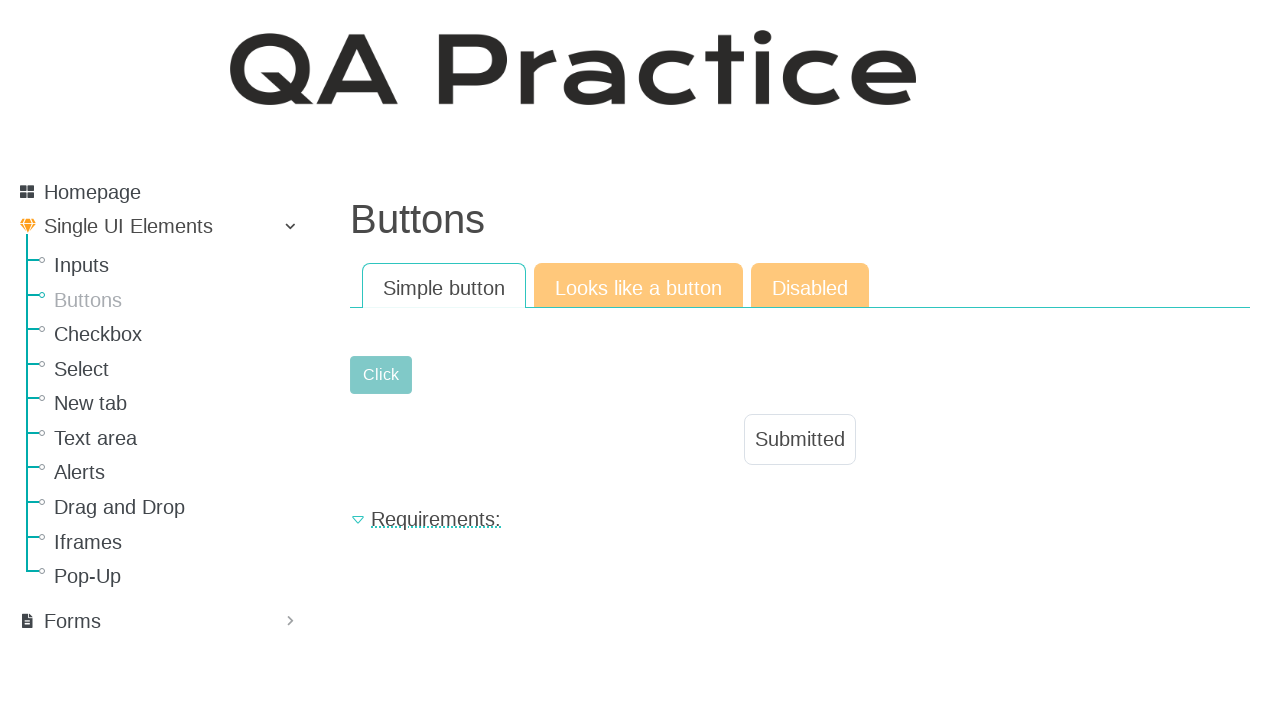

Result text element appeared
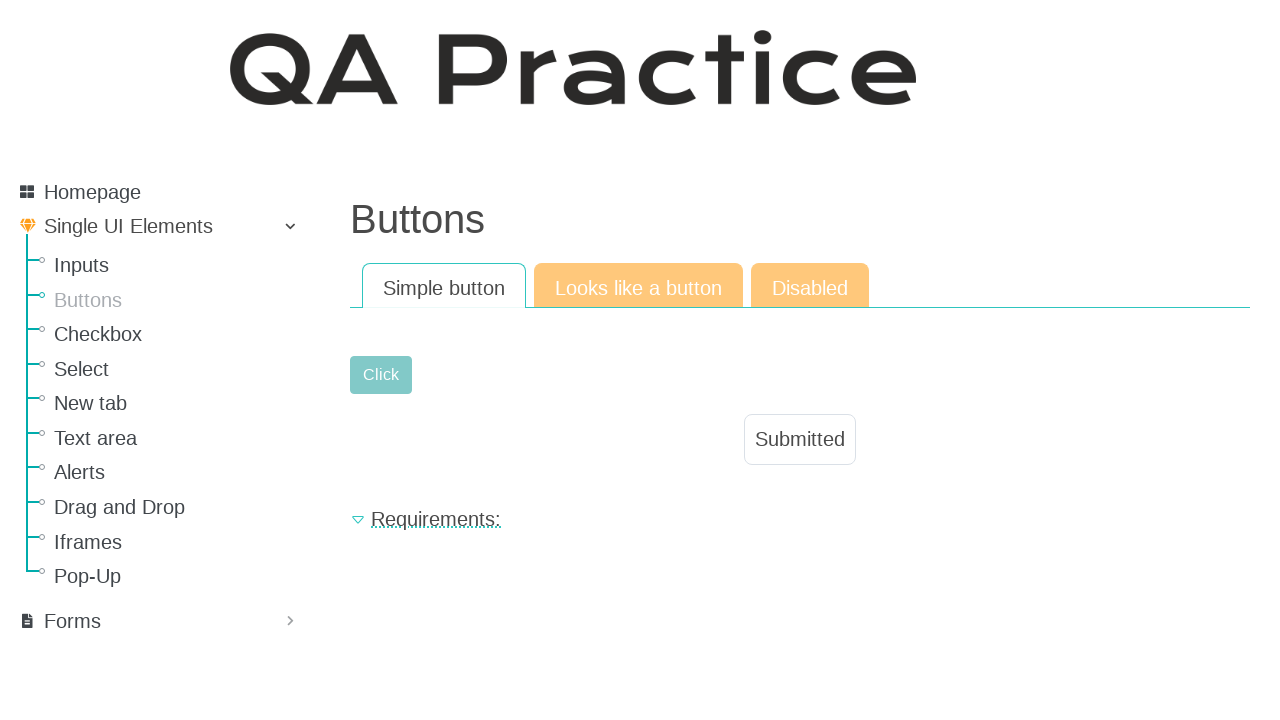

Verified result text shows 'Submitted'
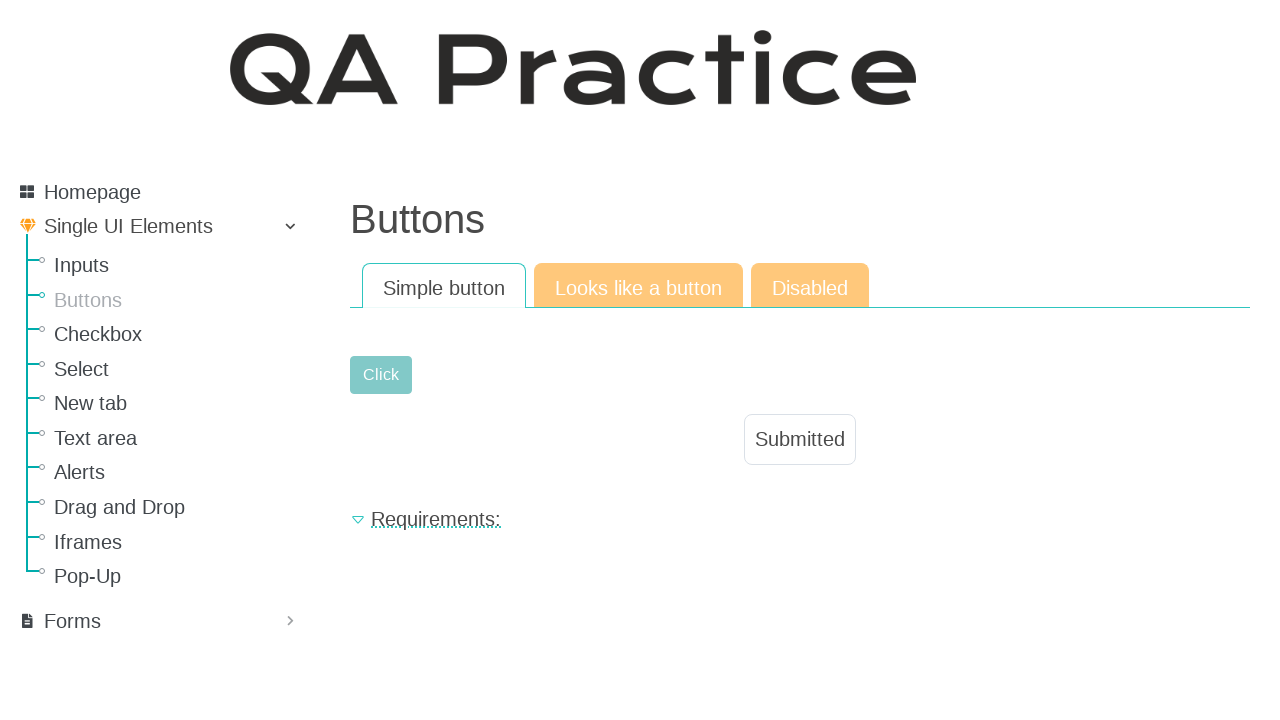

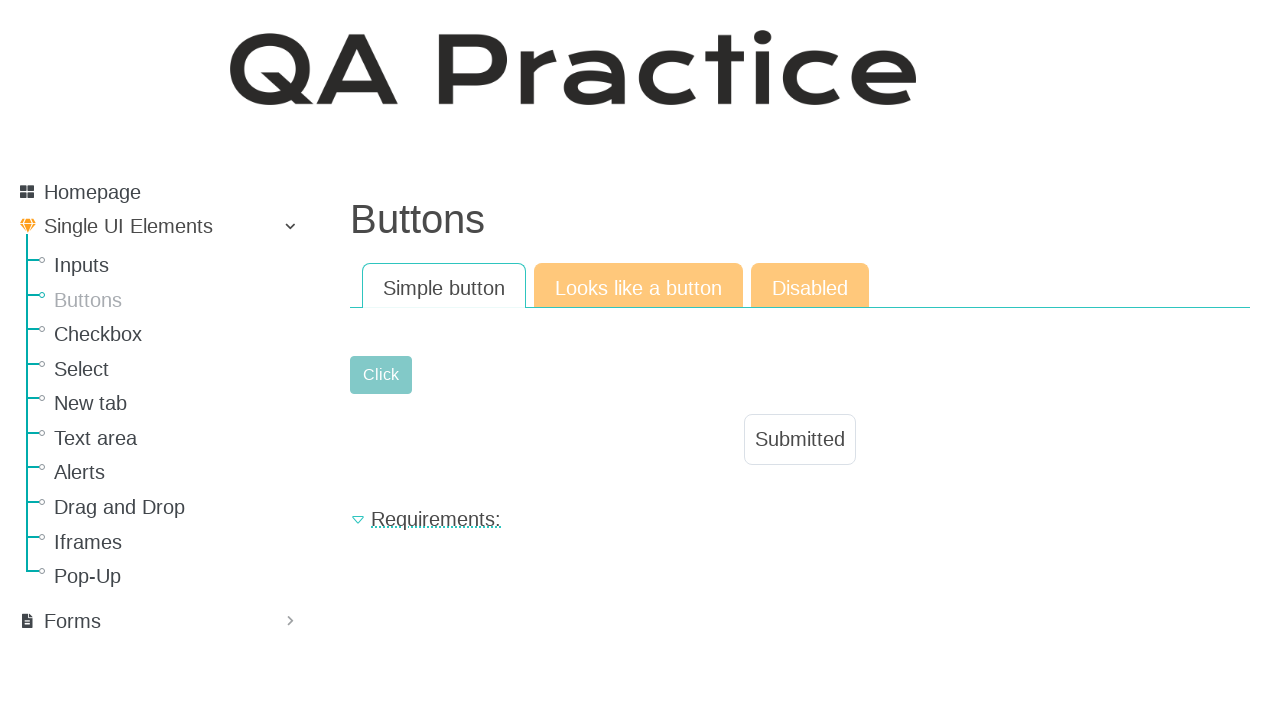